Tests confirmation alert functionality by clicking a button and dismissing the confirmation dialog

Starting URL: https://demoqa.com/alerts

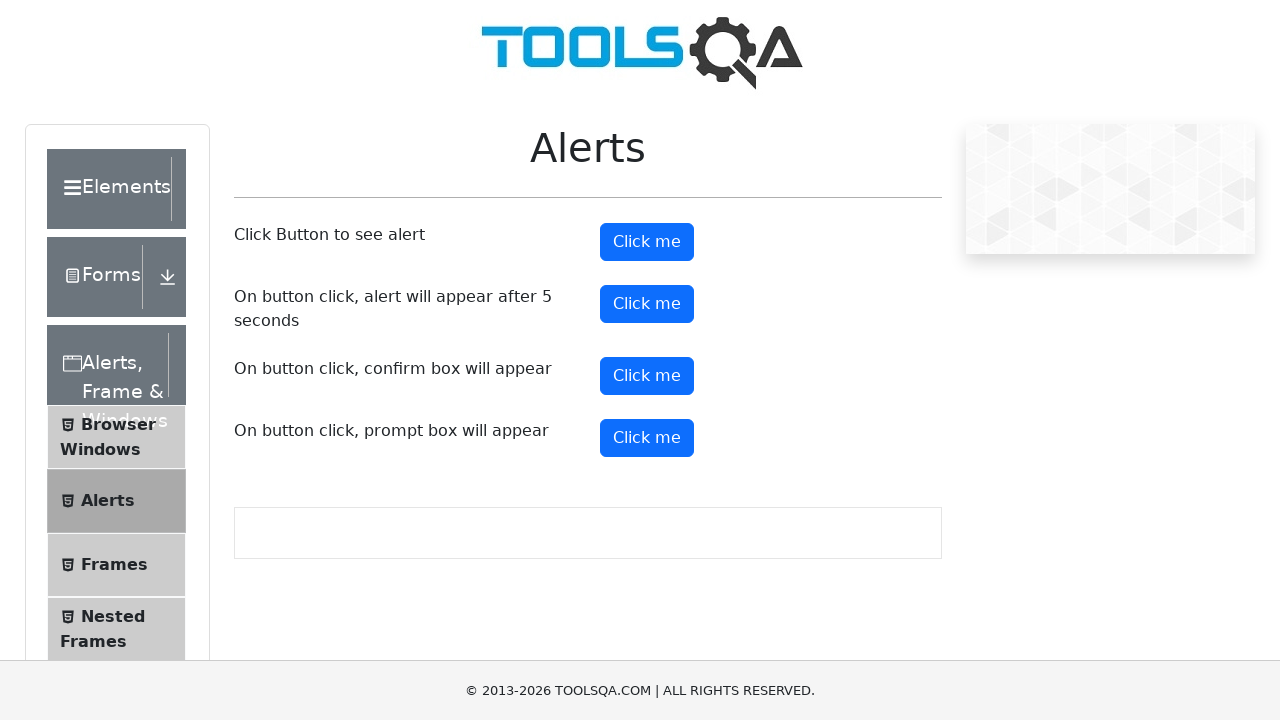

Set up dialog handler to dismiss confirmation alerts
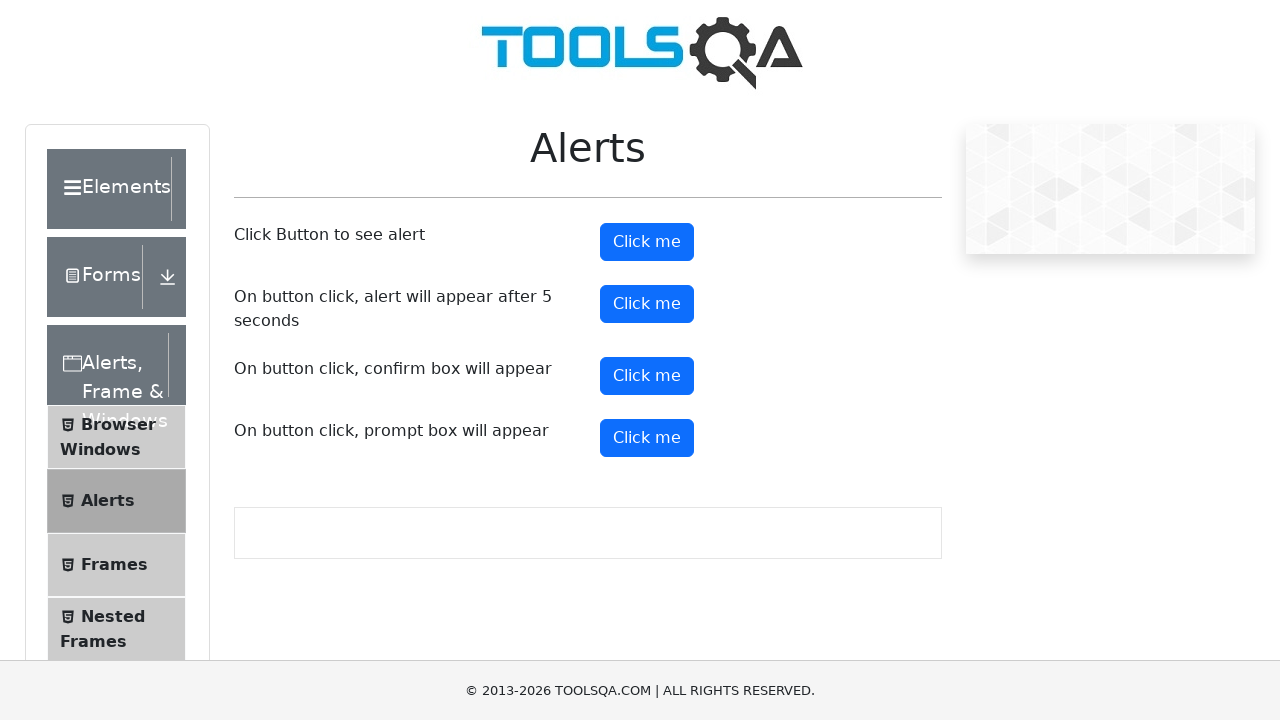

Clicked confirm button to trigger confirmation alert at (647, 376) on #confirmButton
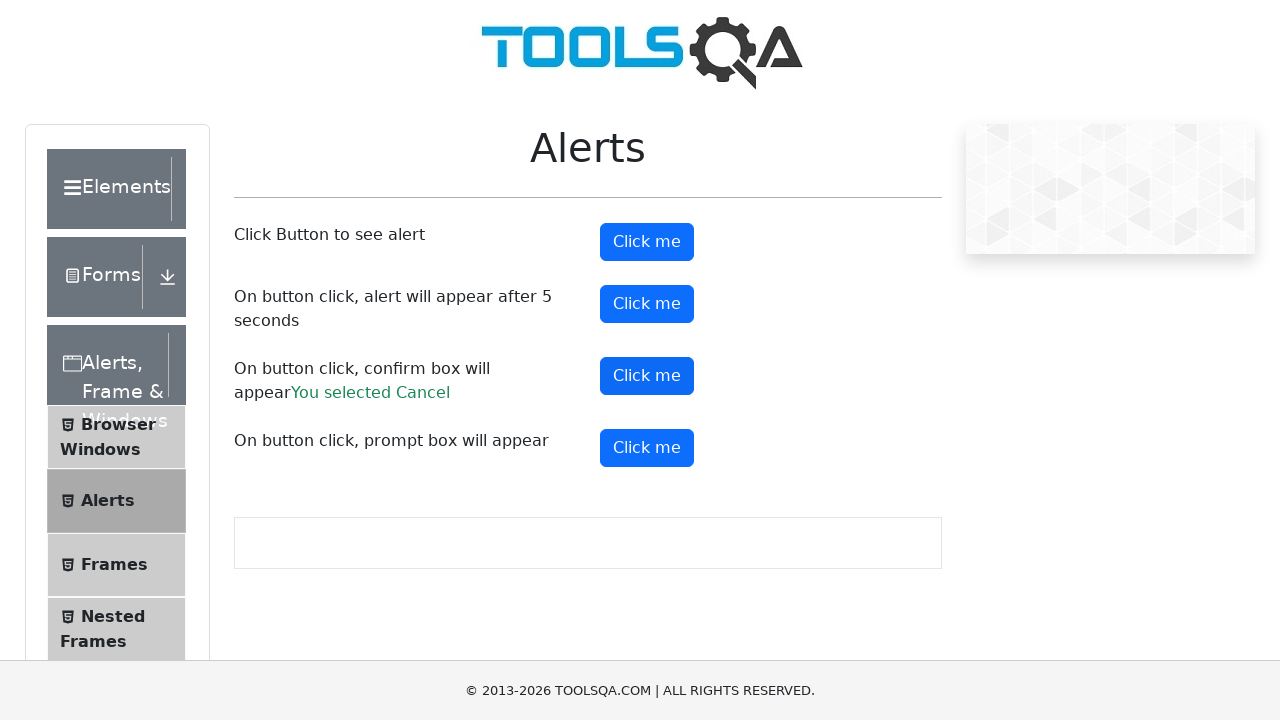

Waited for dialog to be dismissed
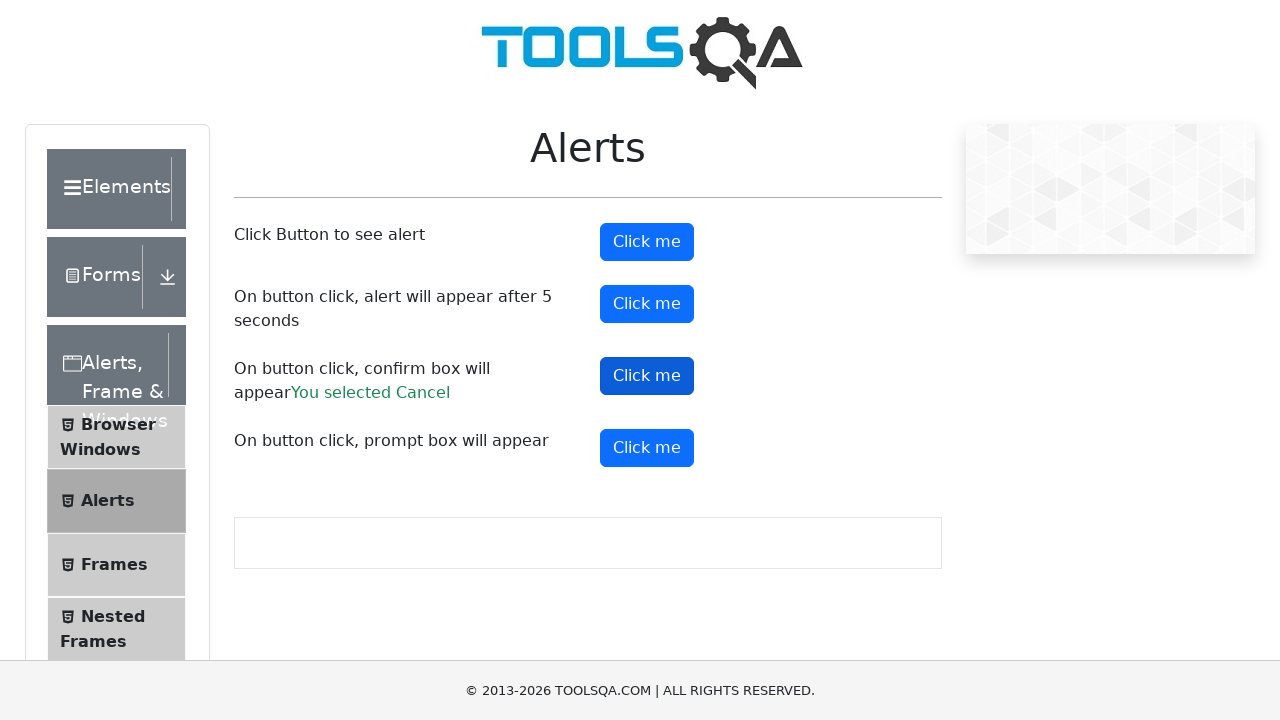

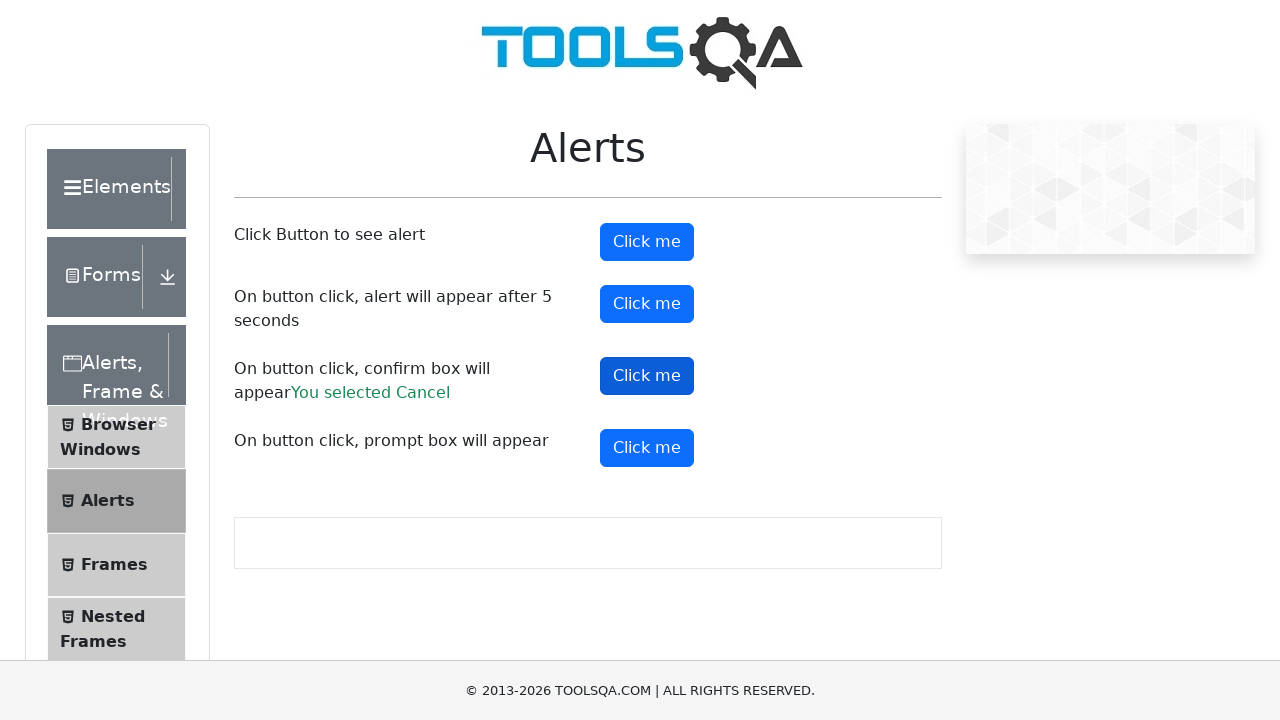